Tests radio button functionality on a demo QA site by clicking the "Yes" radio button option

Starting URL: https://demoqa.com/radio-button/

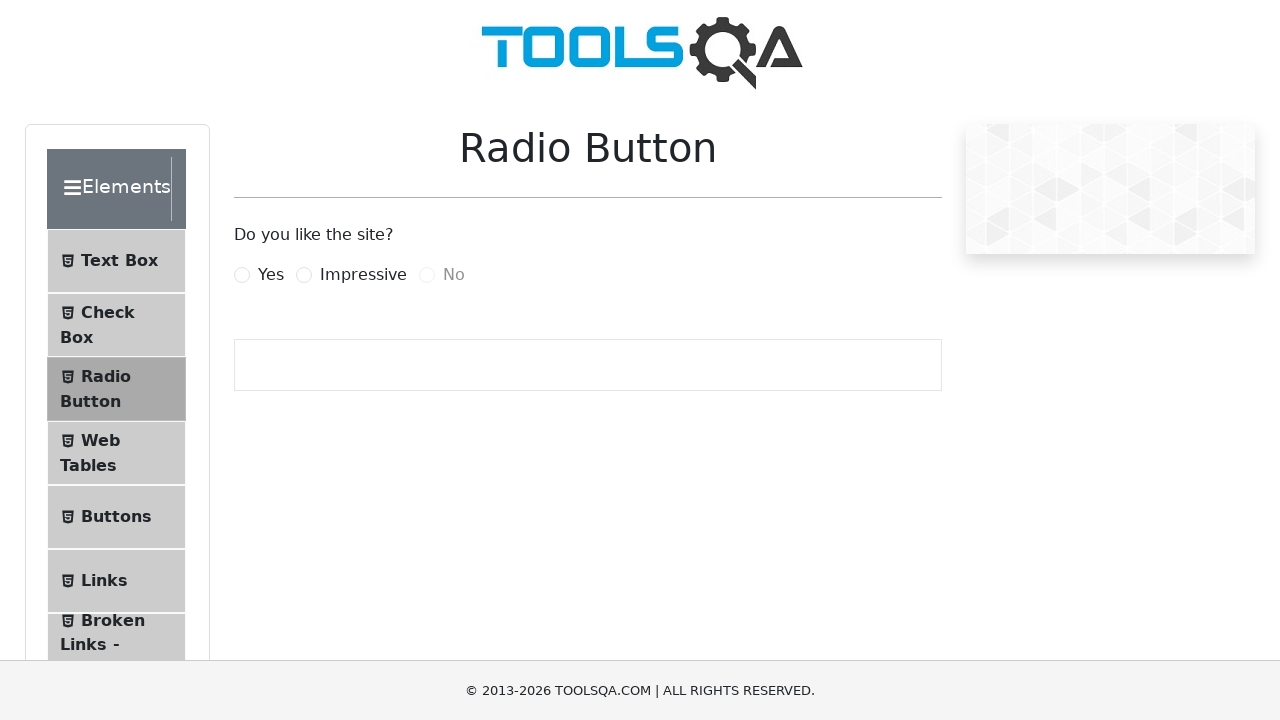

Clicked the 'Yes' radio button at (271, 275) on label[for='yesRadio']
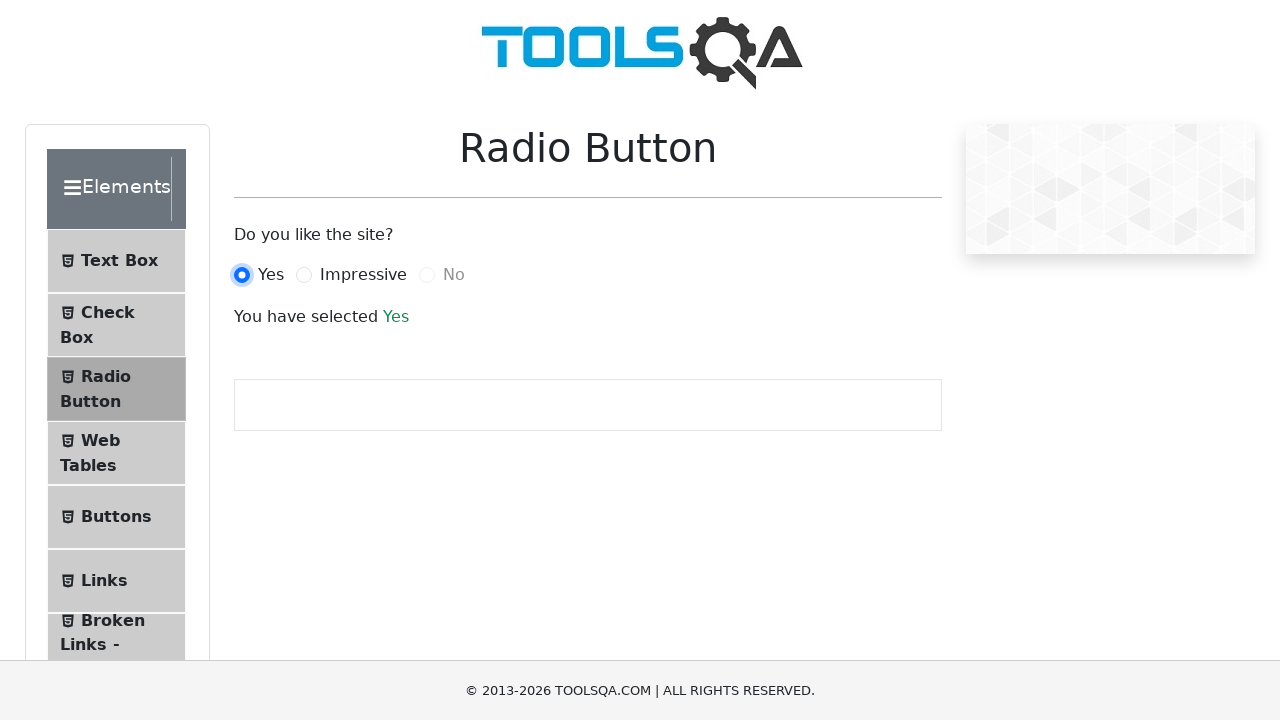

Verified success message appeared after selecting 'Yes' radio button
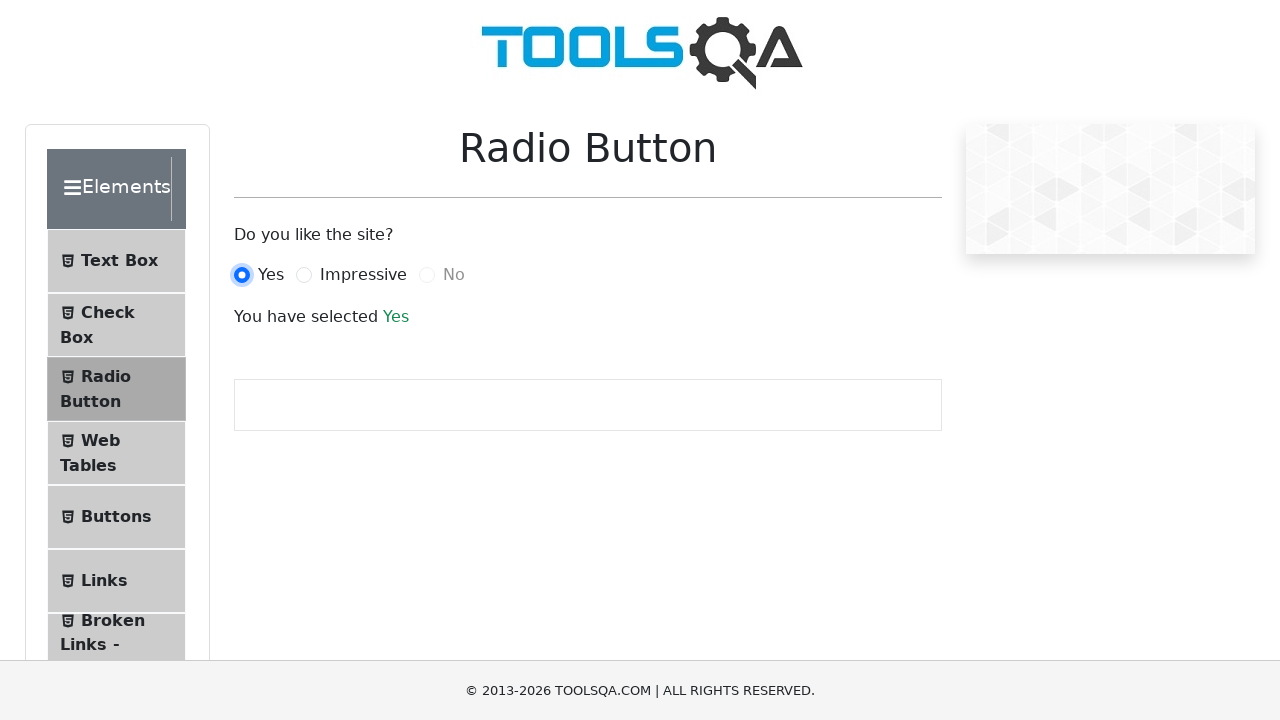

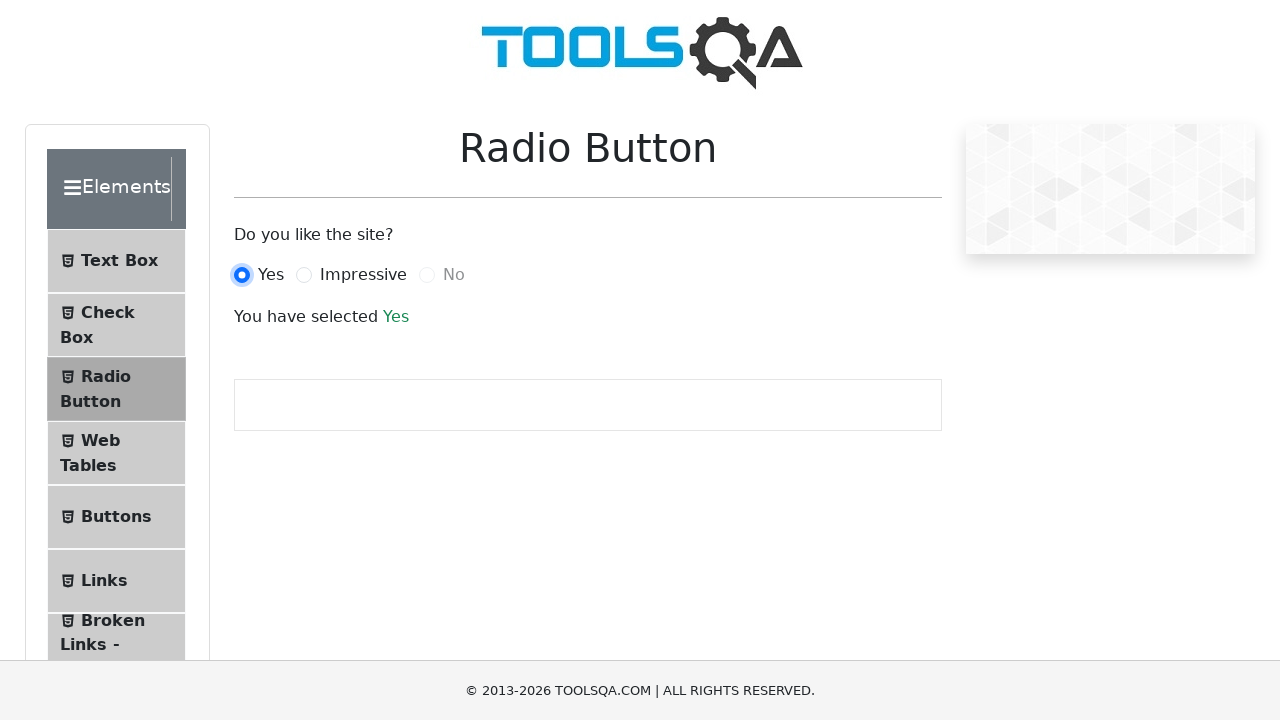